Tests opening a child window by clicking a button, switching to the child window, and verifying the heading text is displayed.

Starting URL: https://demoqa.com/browser-windows

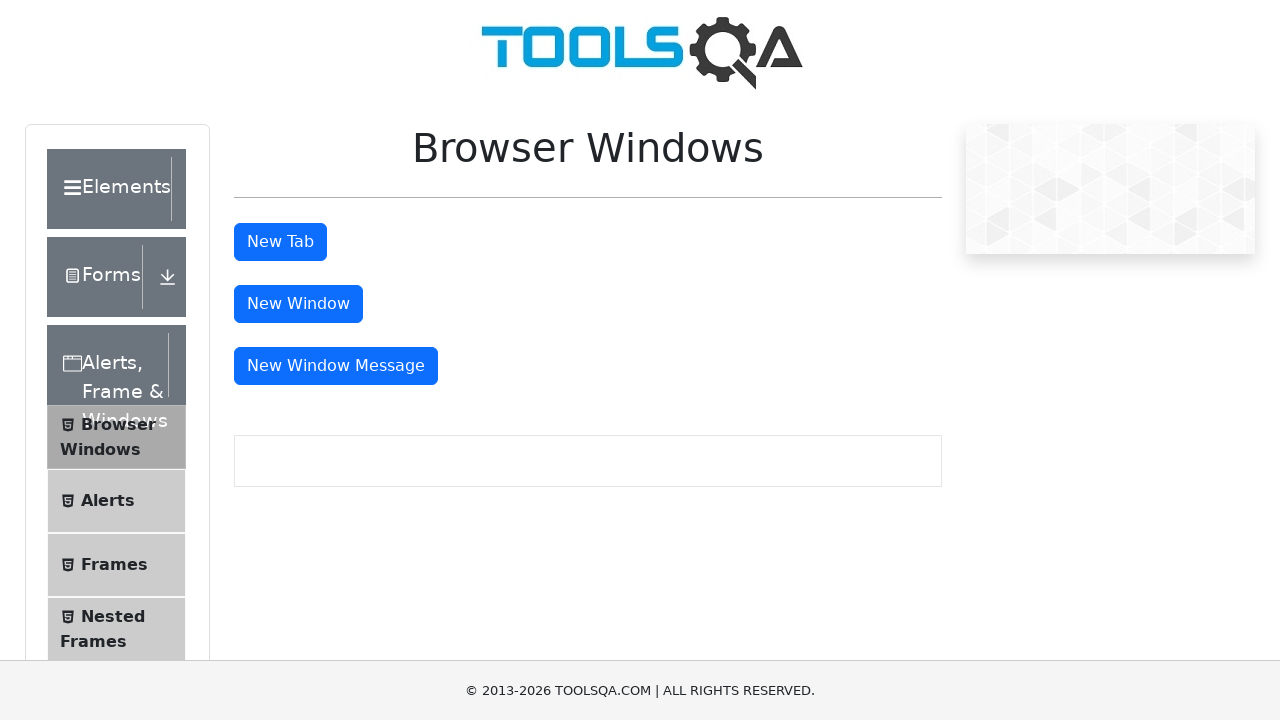

Clicked button to open child window at (298, 304) on #windowButton
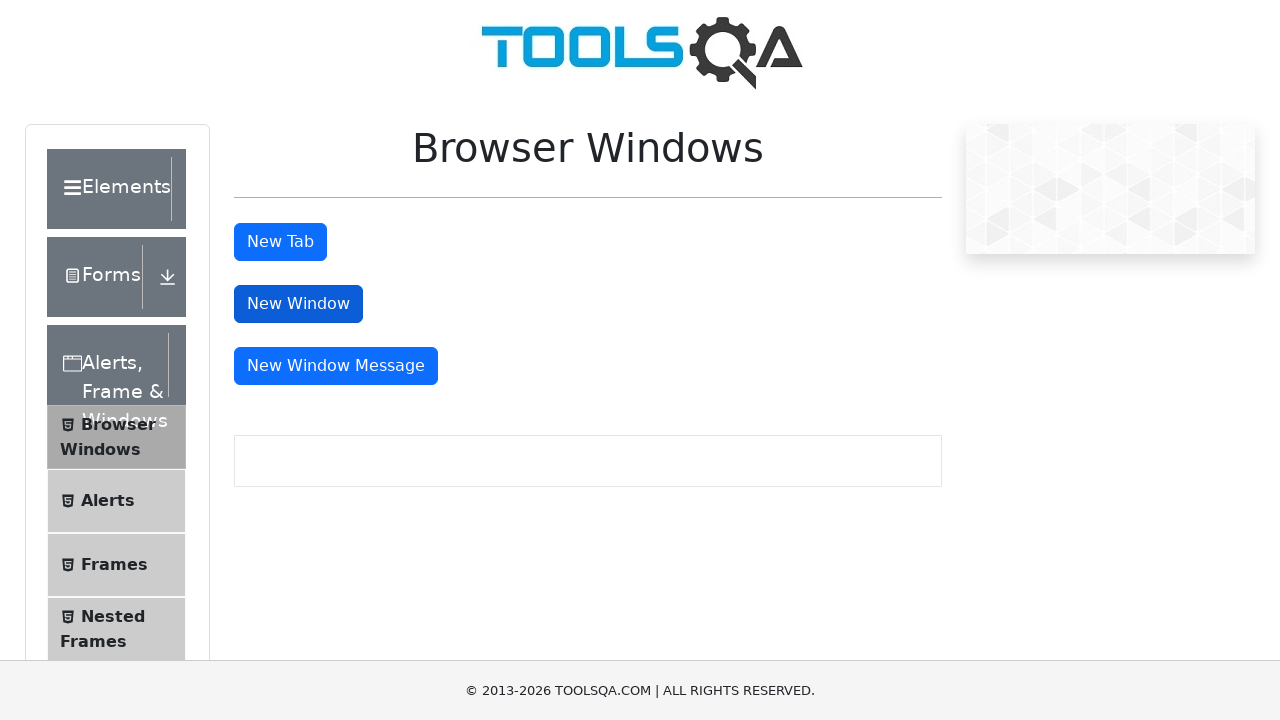

Child window opened and captured
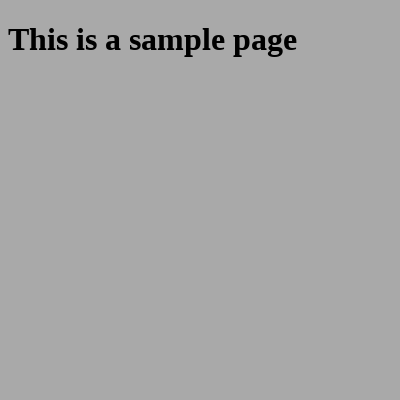

Heading element loaded in child window
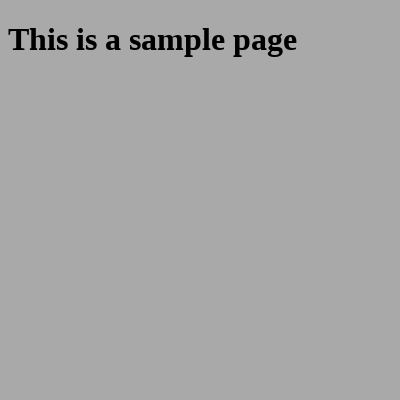

Retrieved heading text: 'This is a sample page'
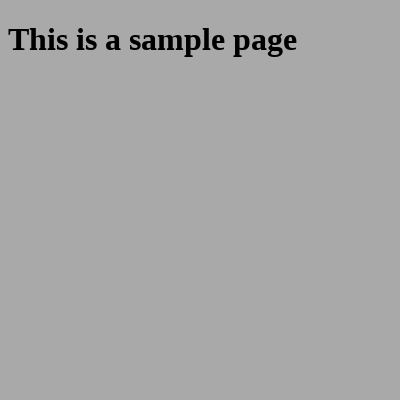

Closed child window
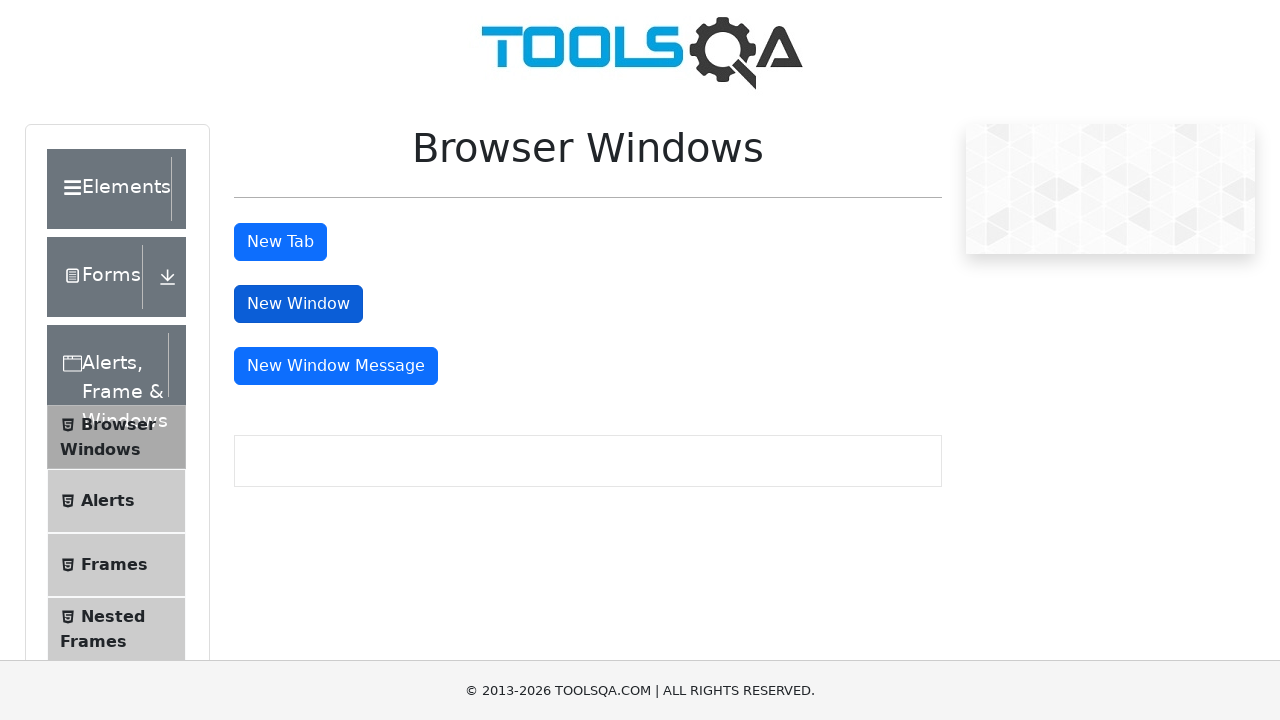

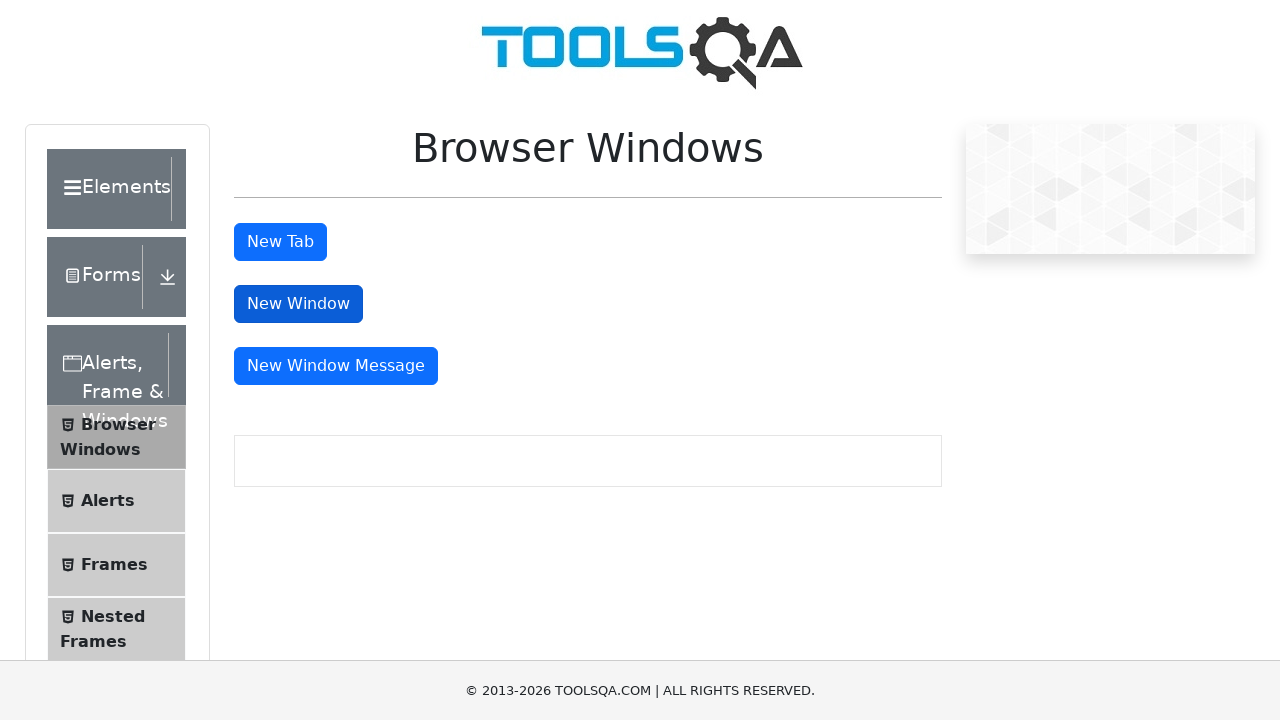